Solves a math captcha by calculating a value from an element's attribute, fills the answer, checks robot checkboxes, and submits the form

Starting URL: http://suninjuly.github.io/get_attribute.html

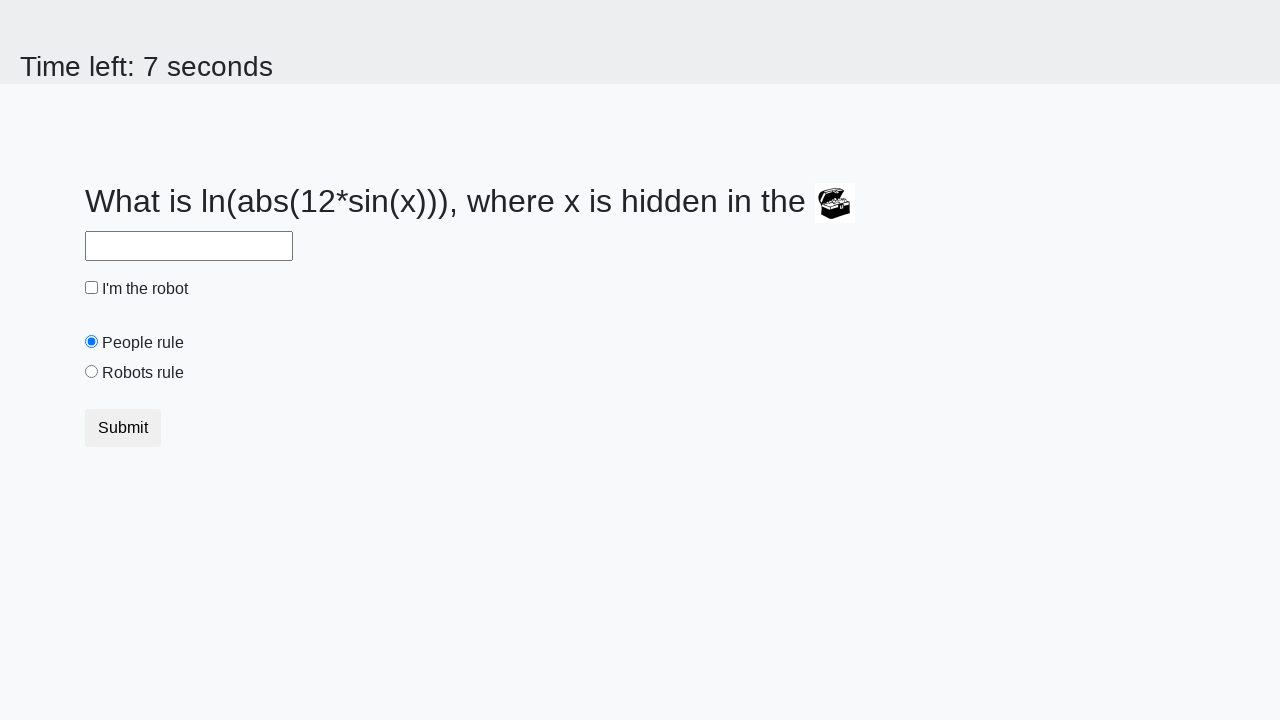

Located treasure element
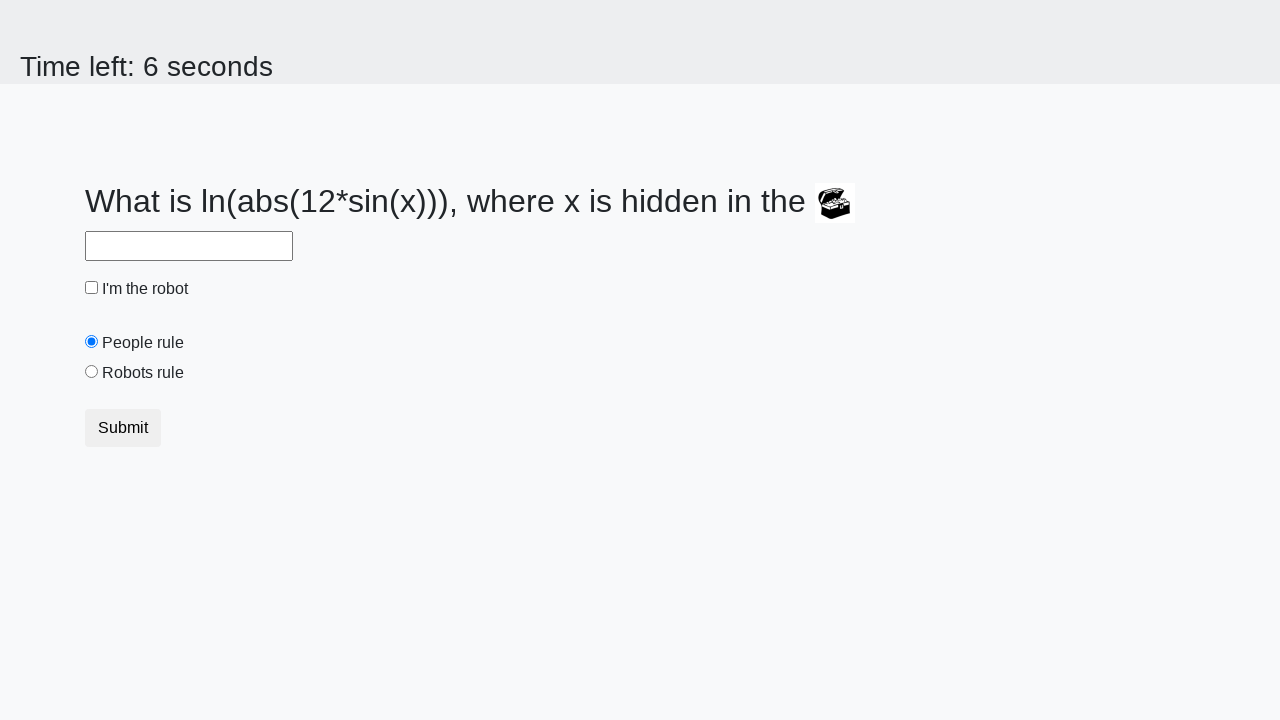

Extracted valuex attribute from treasure element
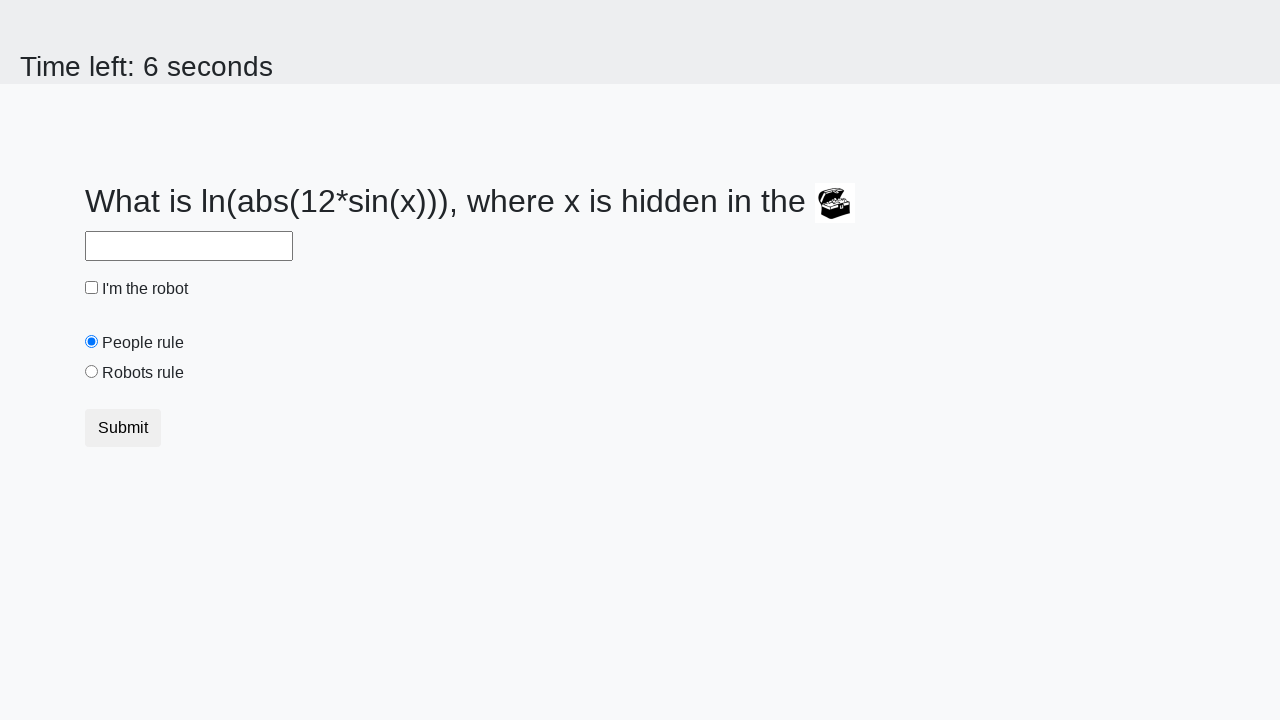

Converted valuex to integer
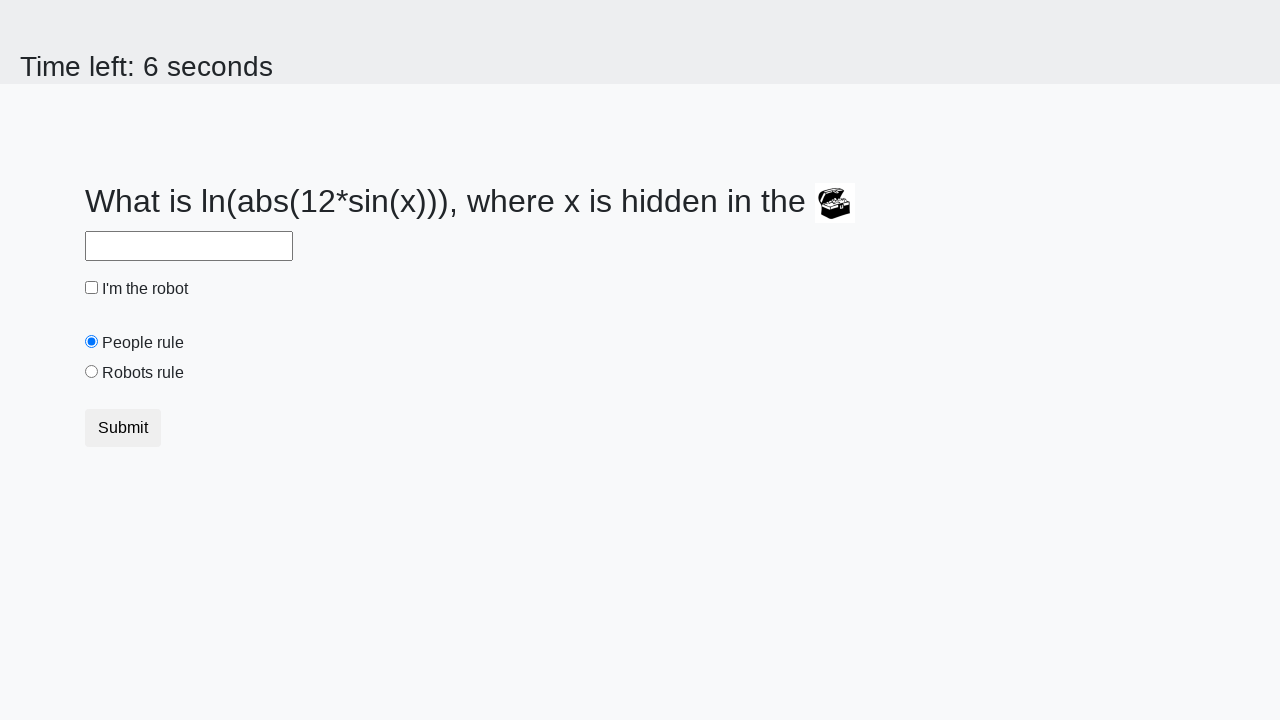

Calculated math captcha answer using logarithm and sine functions
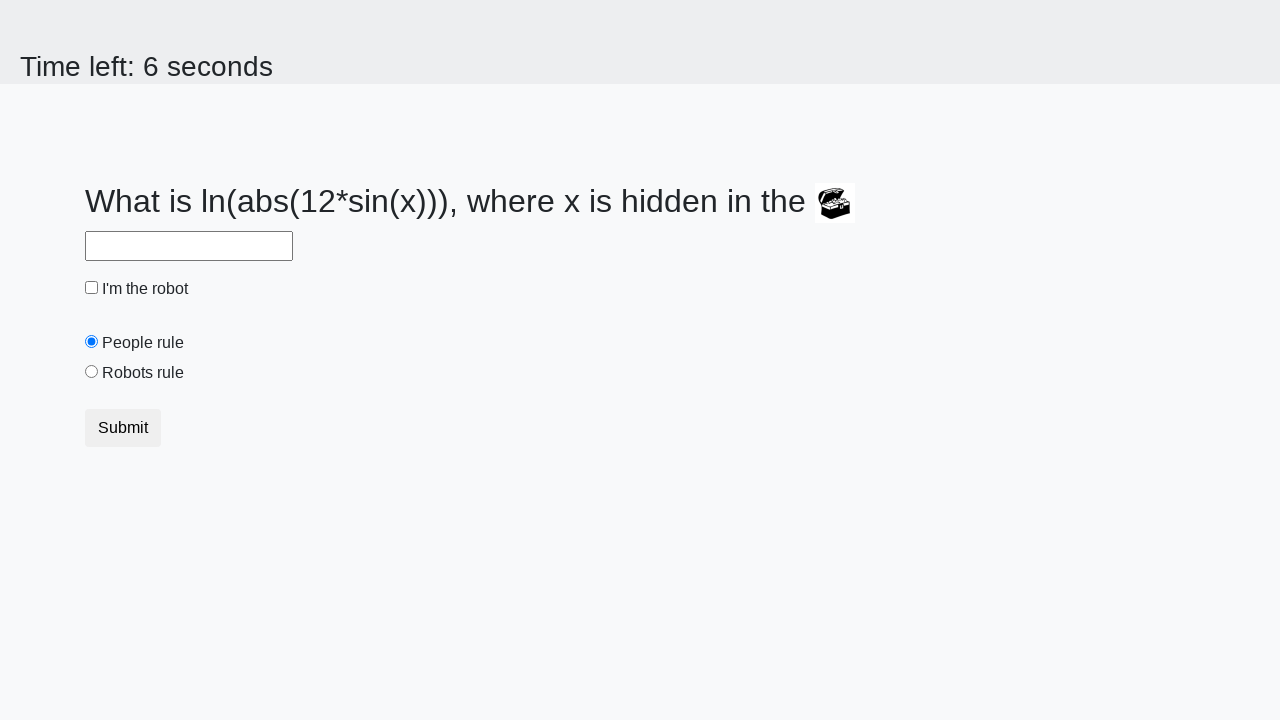

Filled answer field with calculated value on #answer
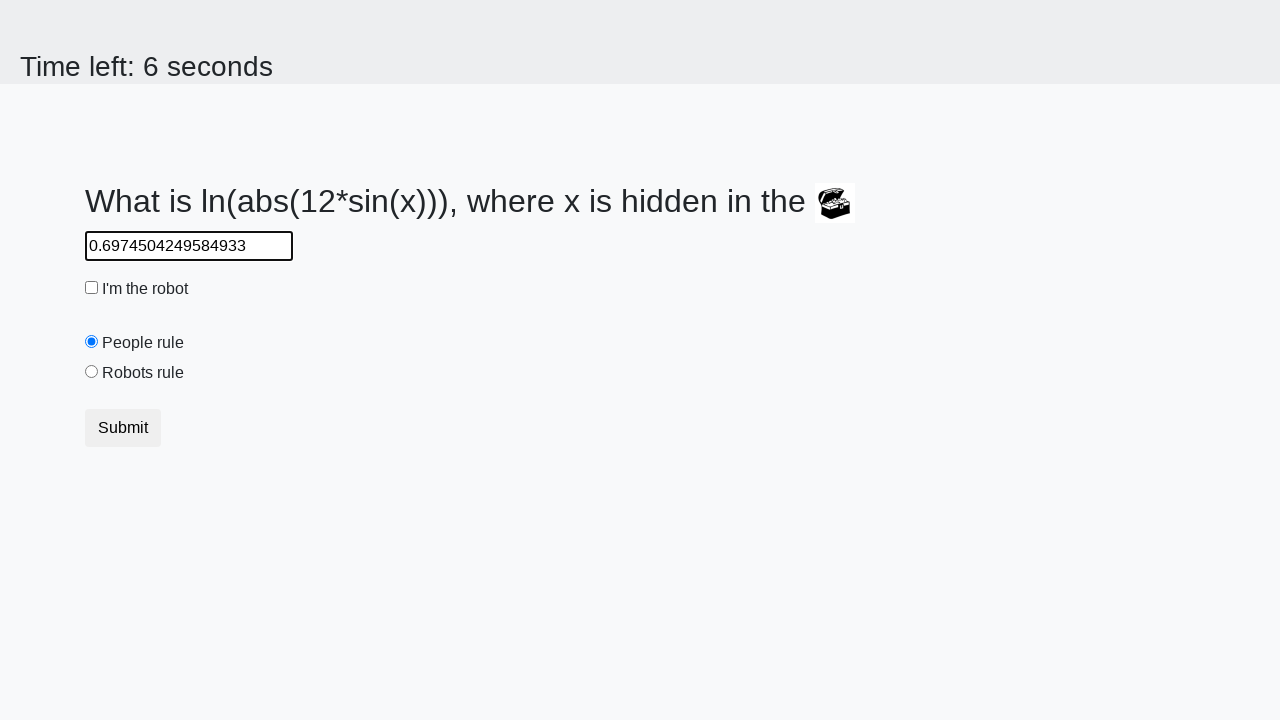

Clicked robot checkbox at (92, 288) on #robotCheckbox
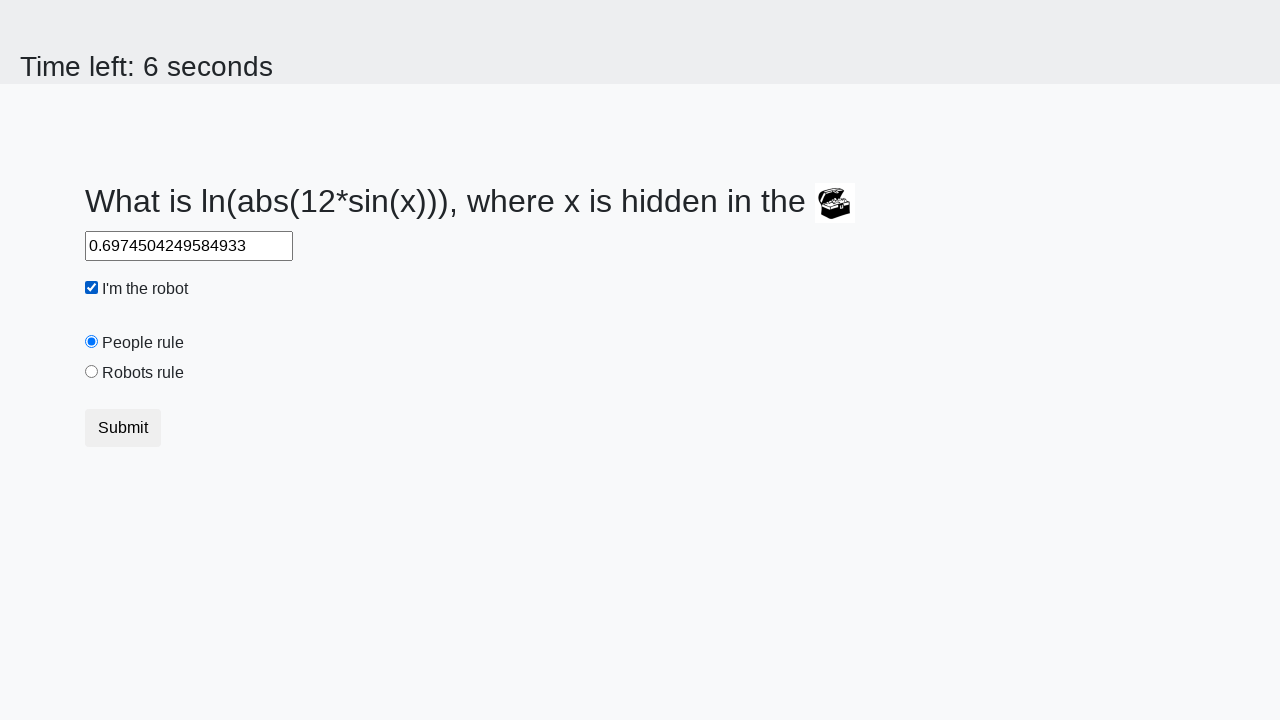

Selected robots rule radio button at (92, 372) on #robotsRule
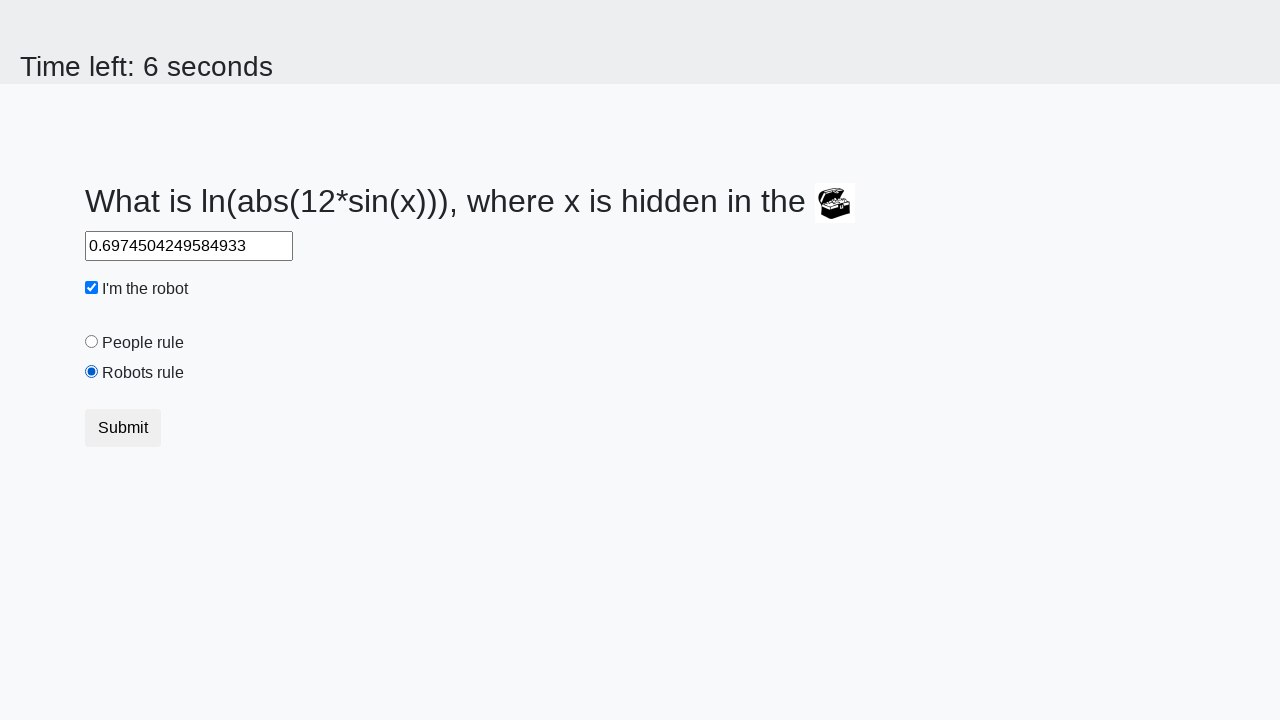

Submitted the form at (123, 428) on button.btn
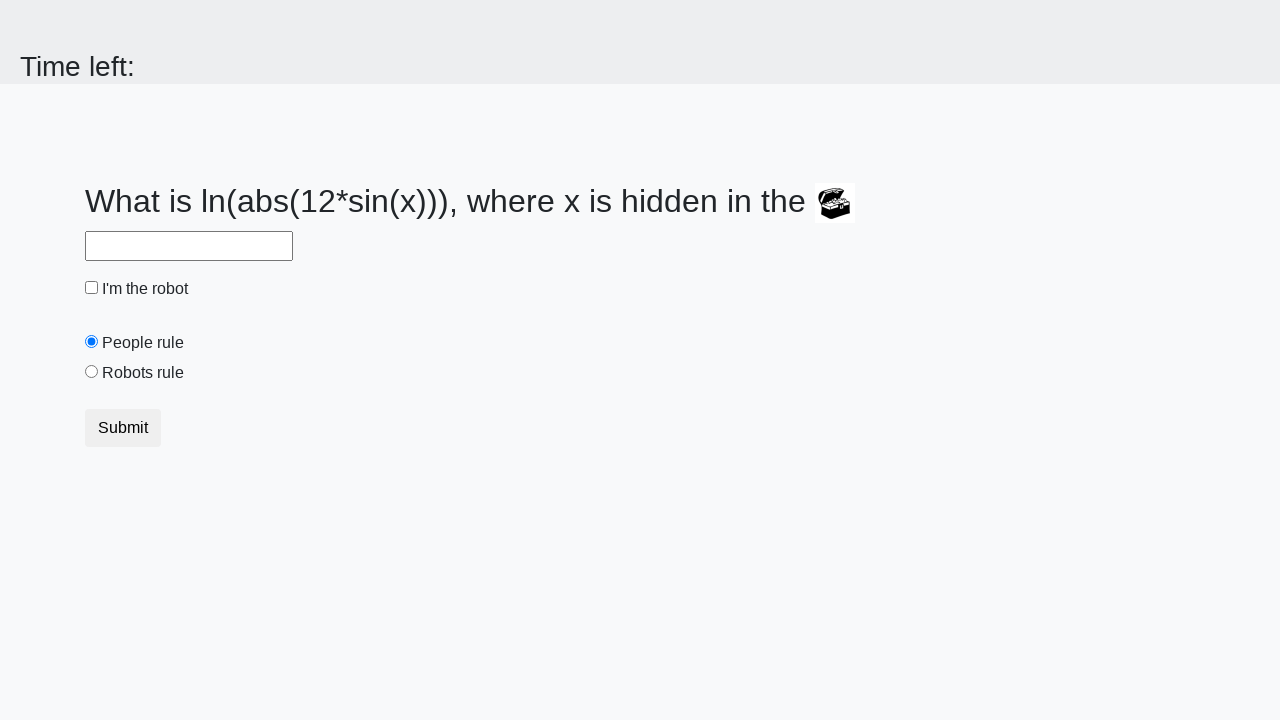

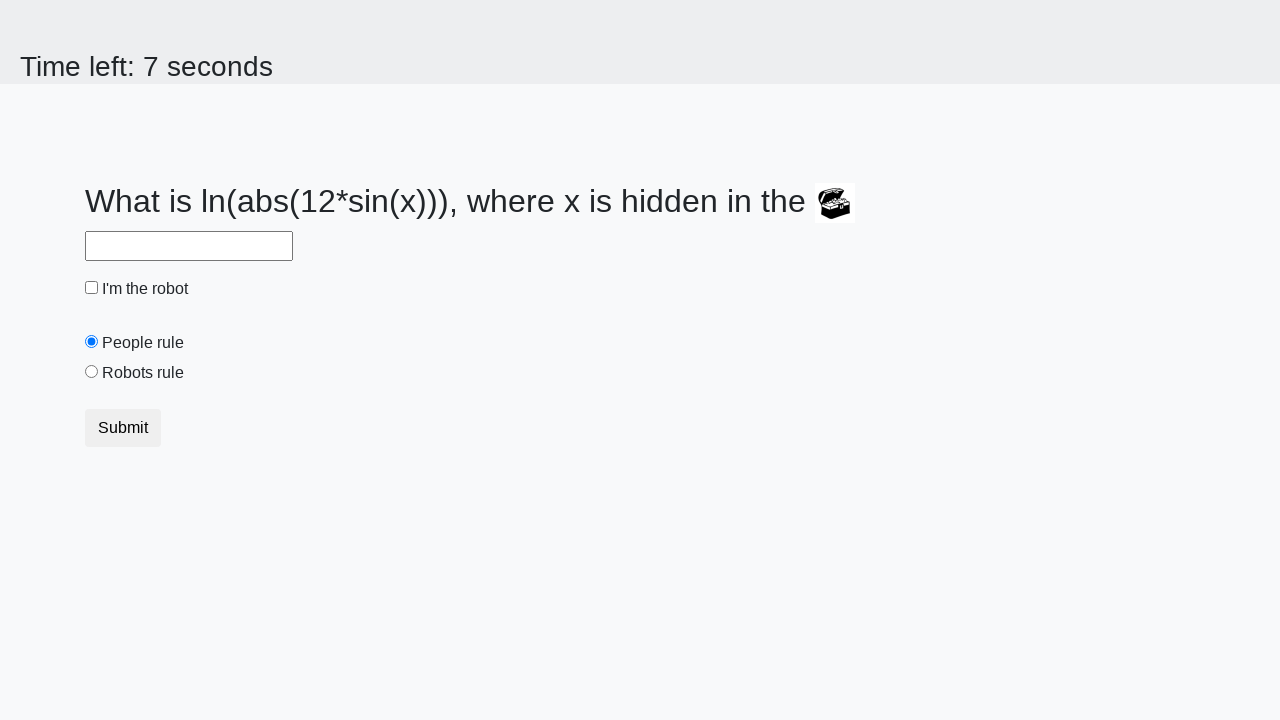